Tests drag and drop functionality on the jQuery UI demo page by dragging an element and dropping it onto a target droppable area within an iframe

Starting URL: http://jqueryui.com/droppable/

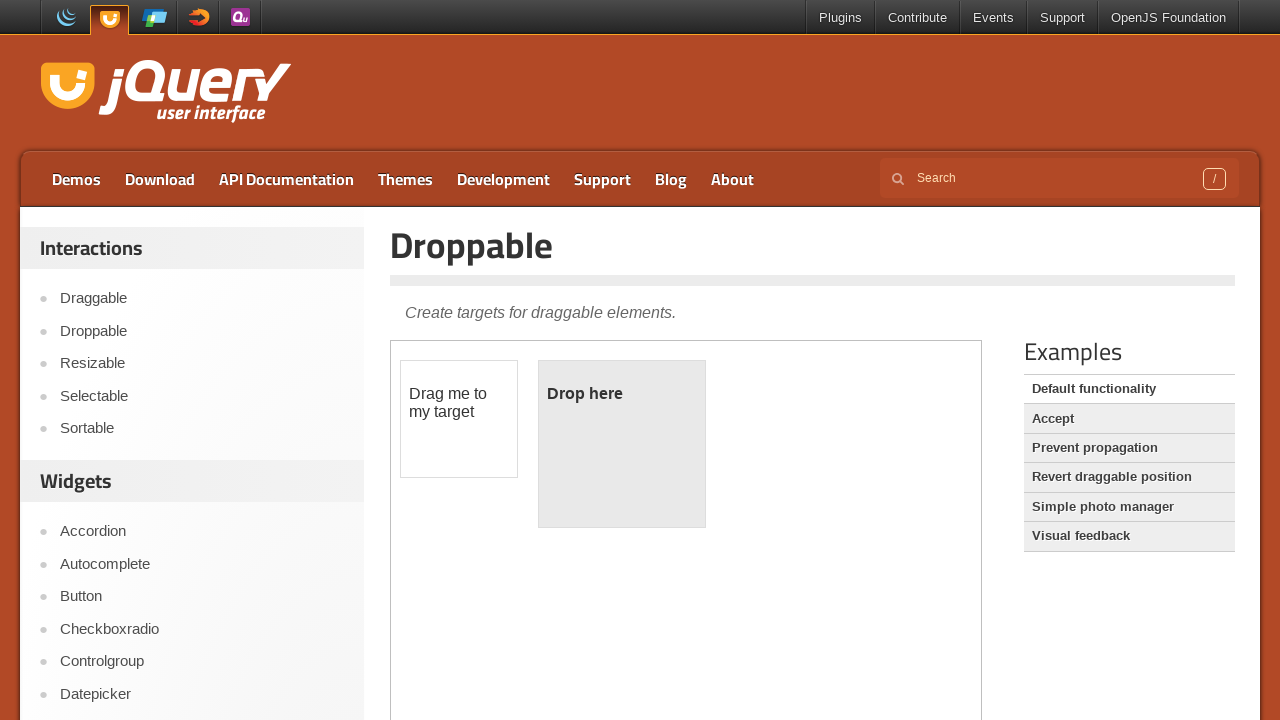

Located the iframe containing the drag and drop demo
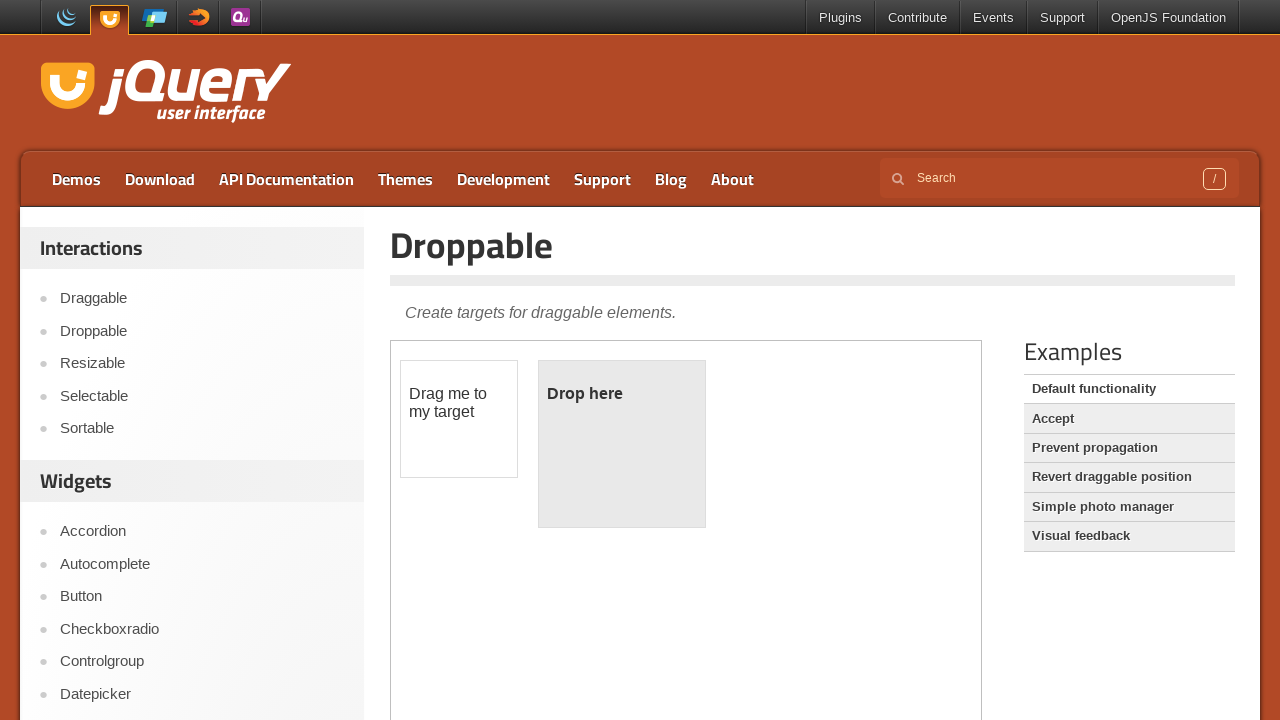

Located the draggable element
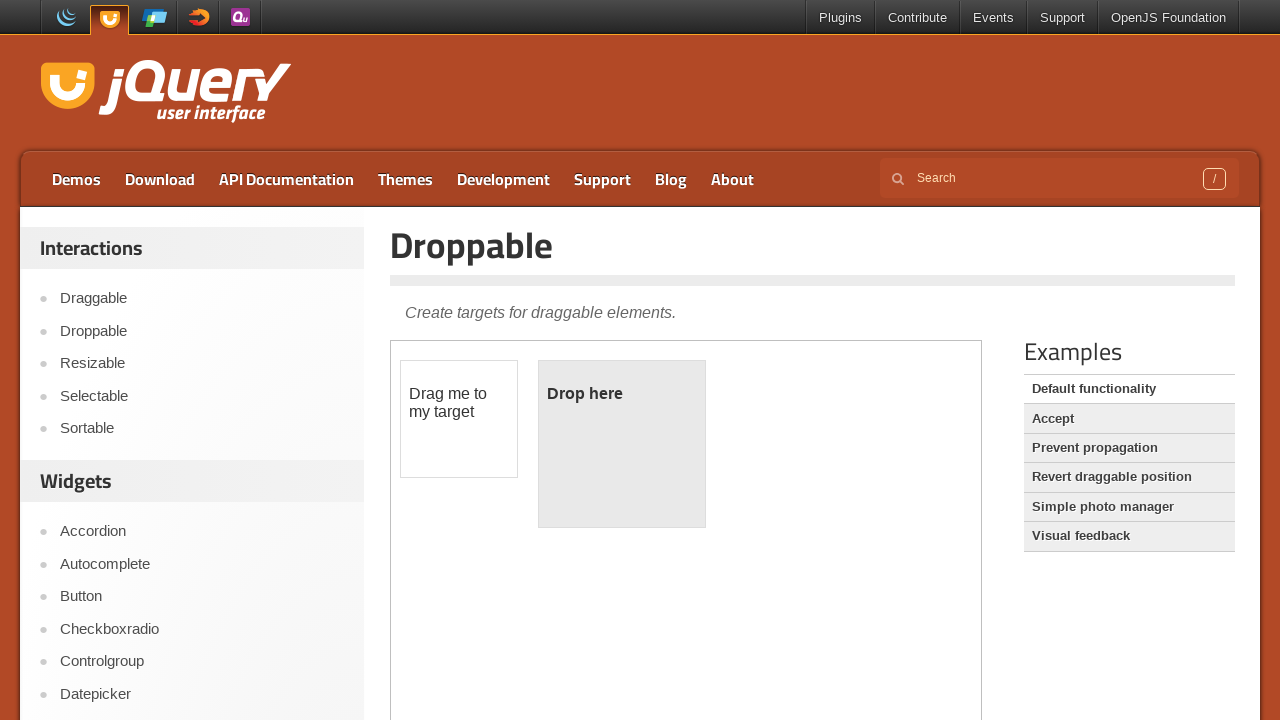

Located the droppable target area
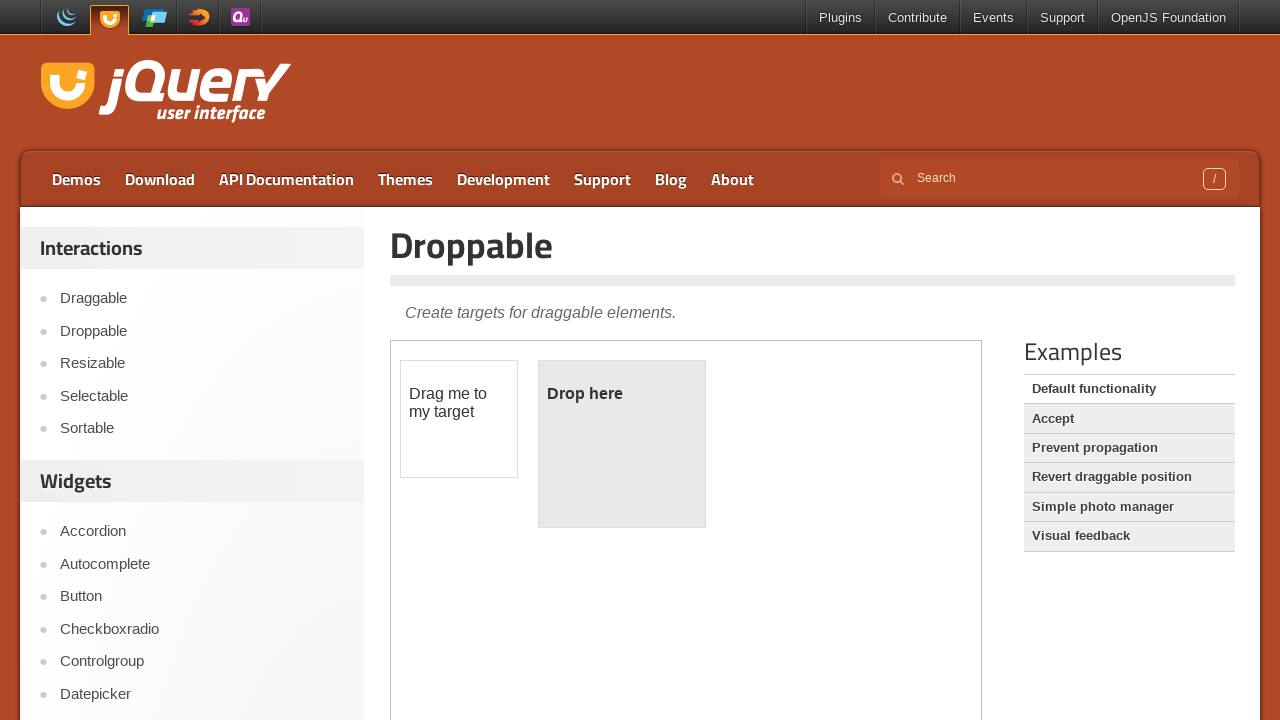

Dragged the draggable element onto the droppable target area at (622, 444)
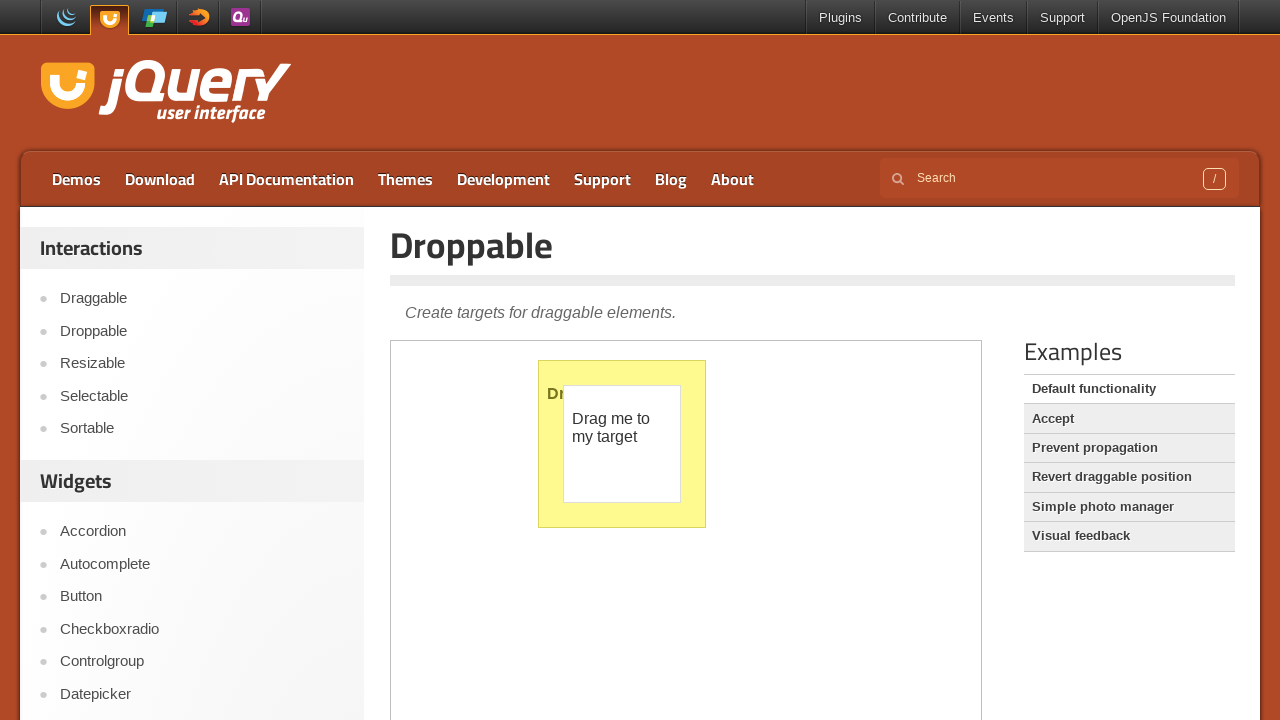

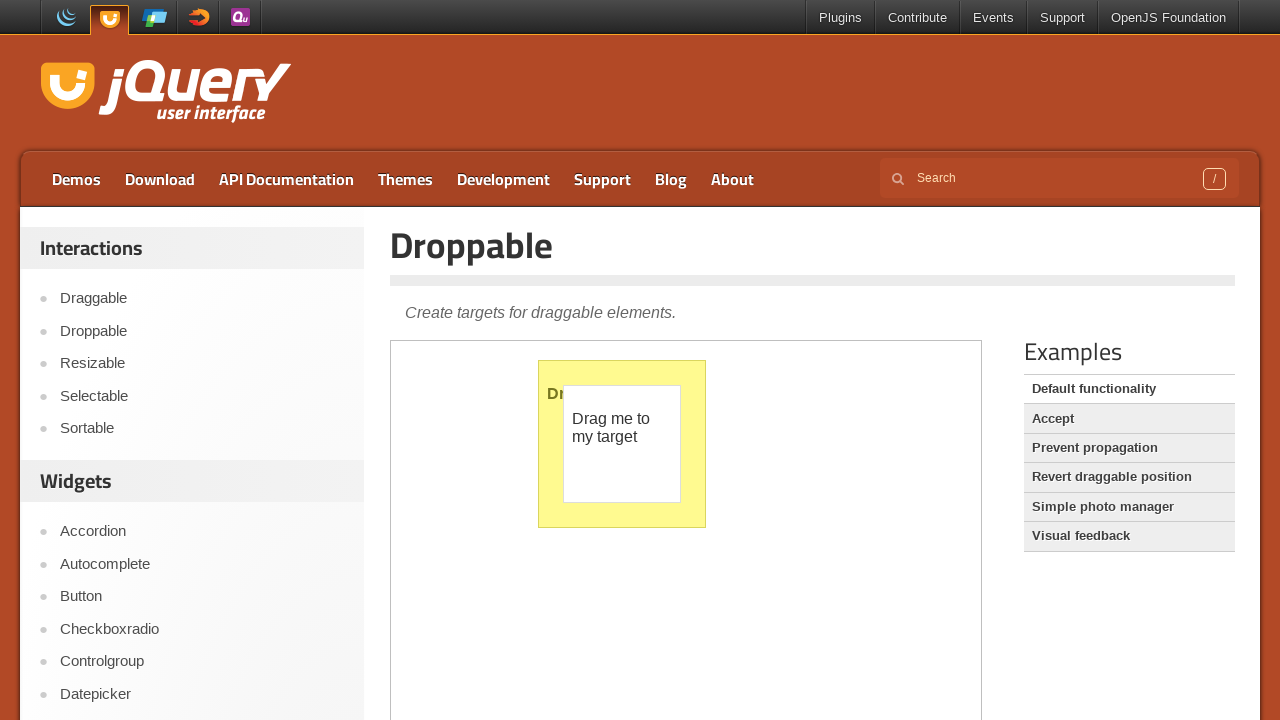